Tests multiple window handling by clicking a link that opens a new window, then switching to the new window using window handles

Starting URL: https://practice.cydeo.com/windows

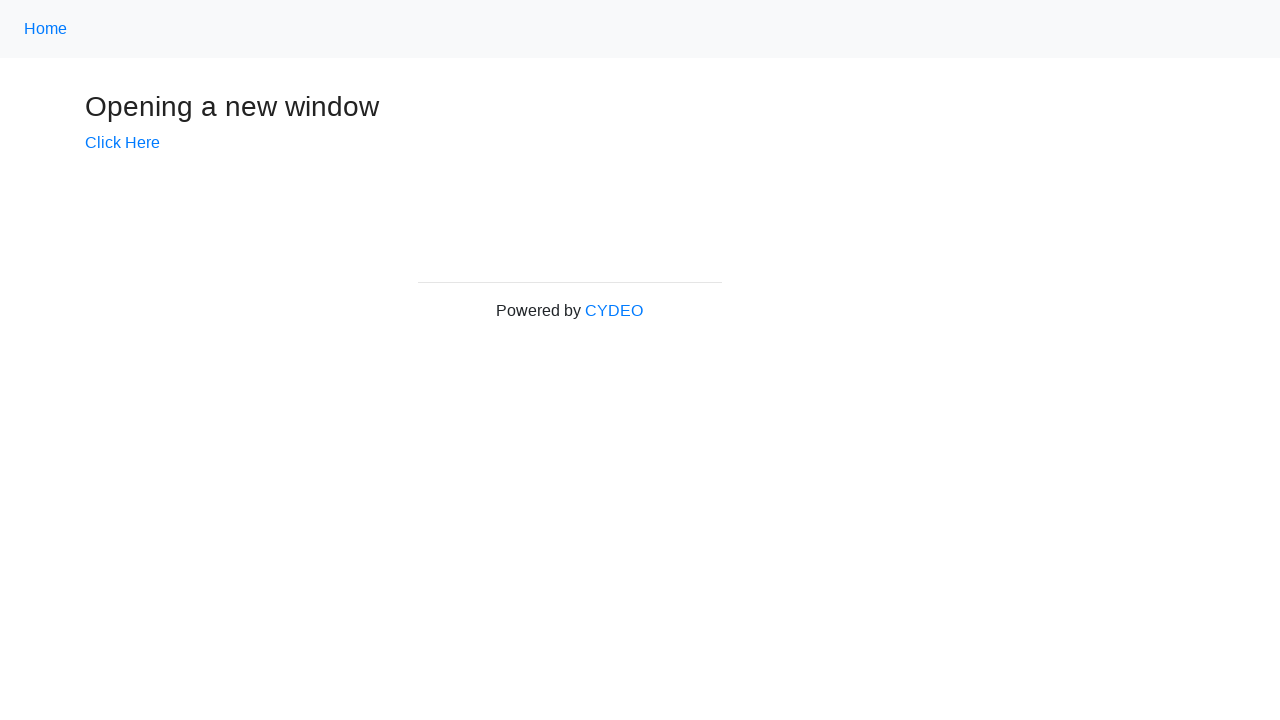

Clicked 'Click Here' link to open new window at (122, 143) on text=Click Here
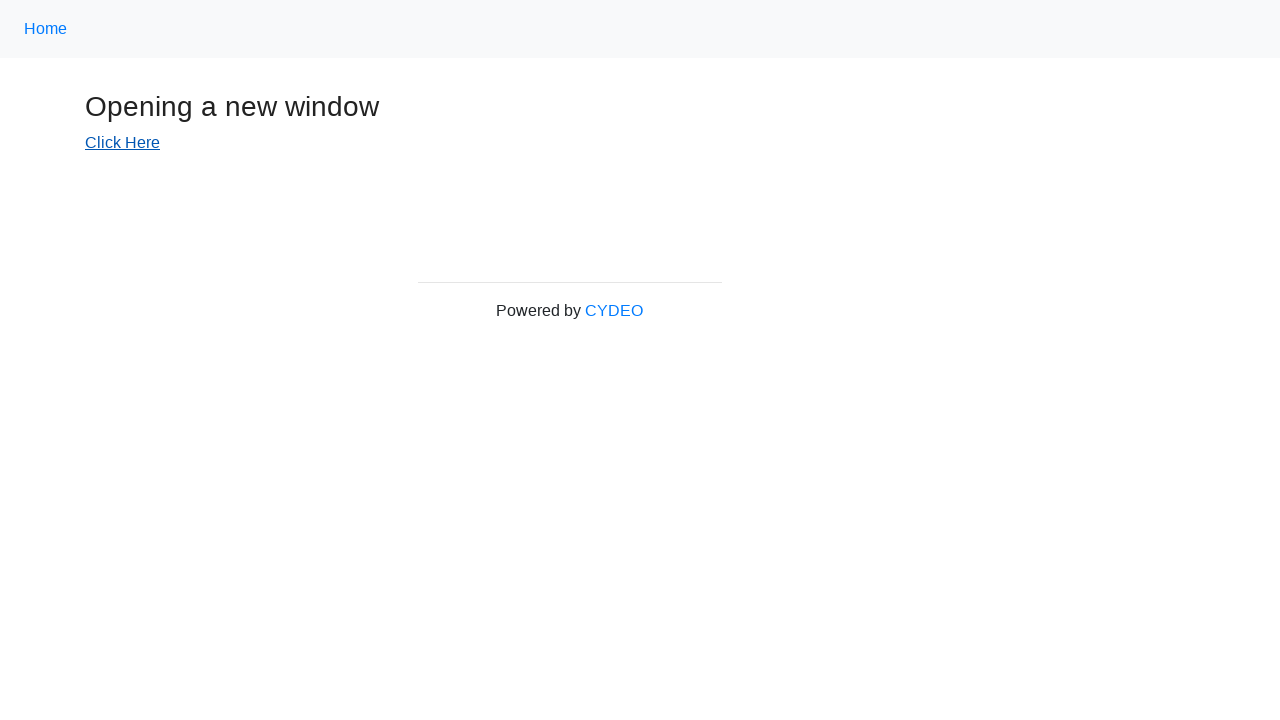

Captured new window/page object
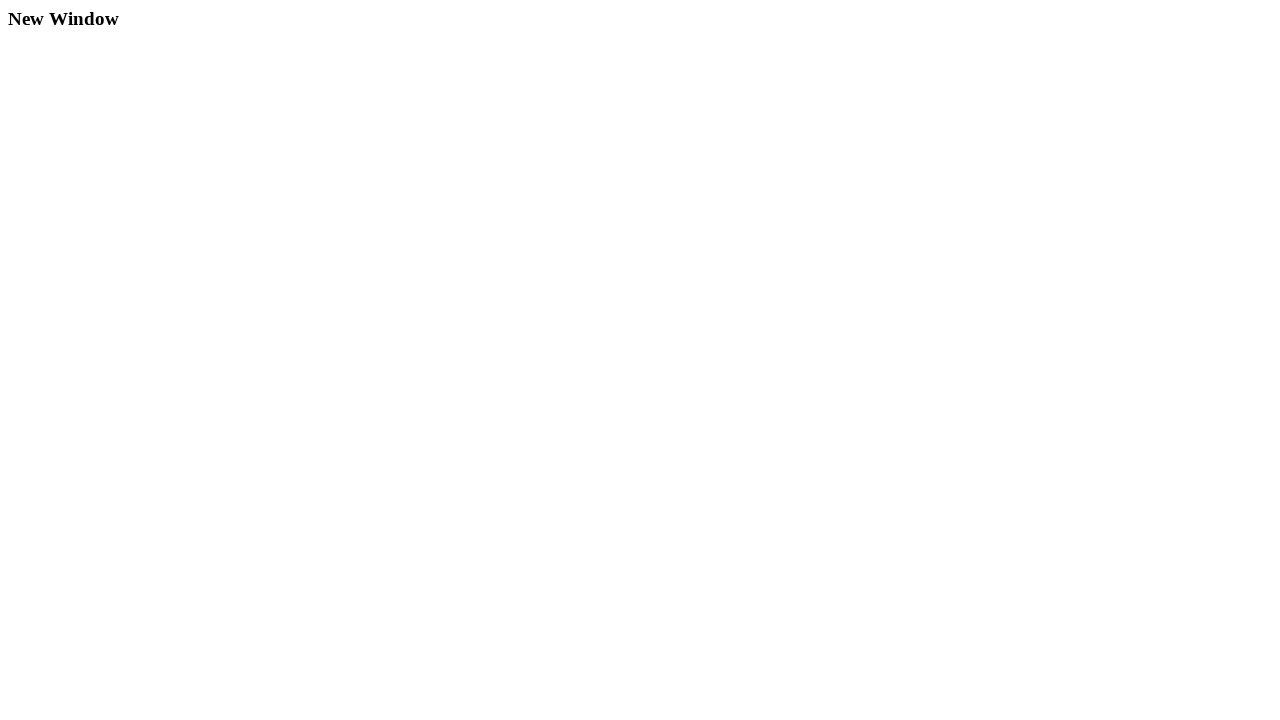

New window finished loading
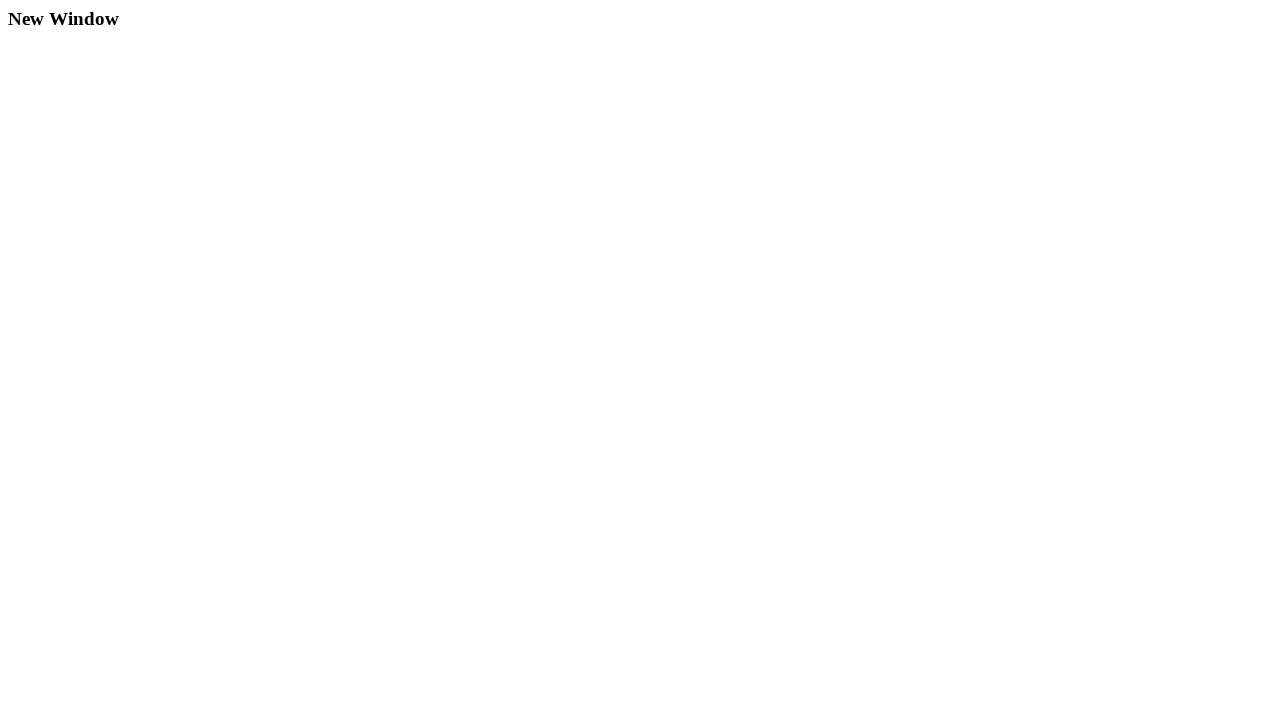

Retrieved new window title: New Window
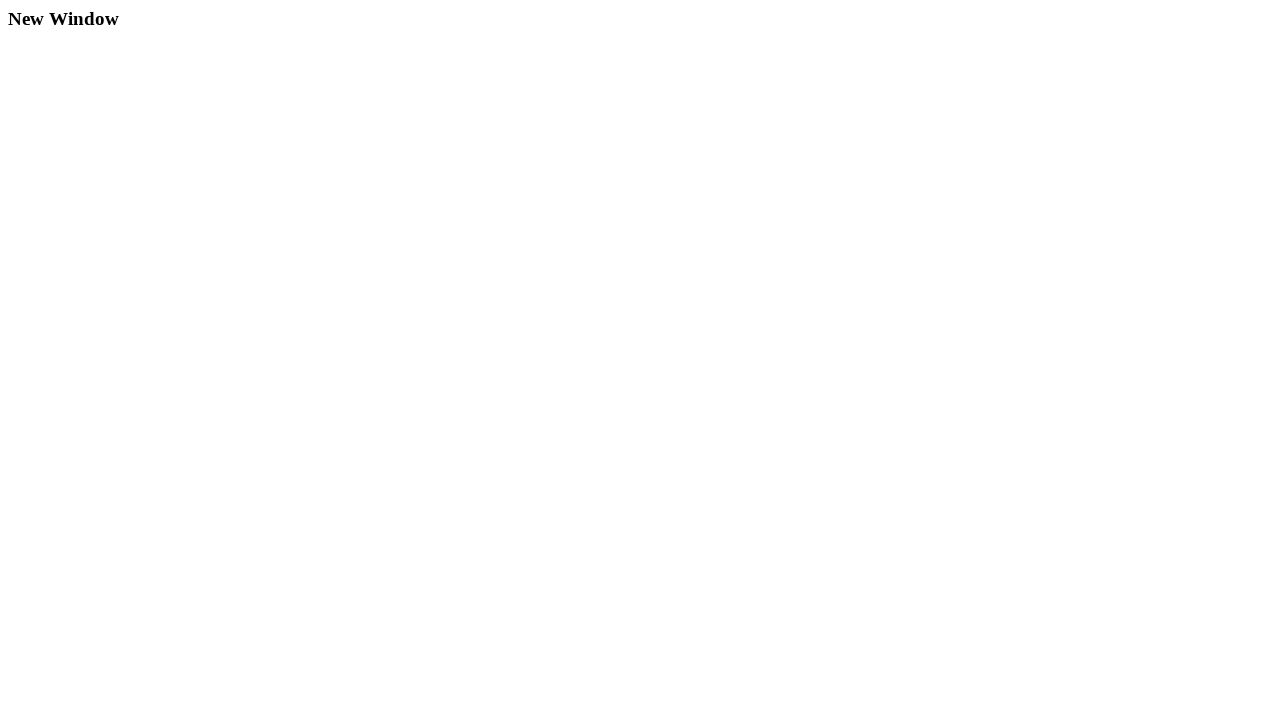

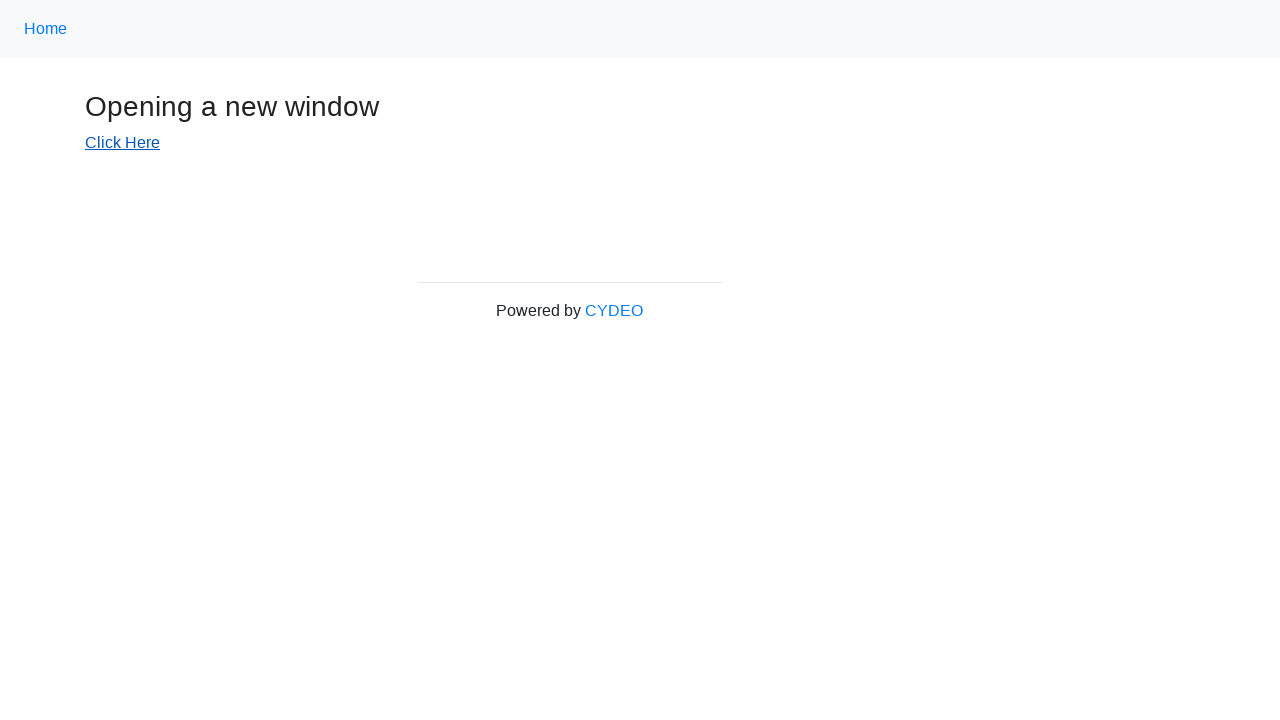